Demonstrates basic WebDriver methods by navigating to the OrangeHRM demo site and clicking on the OrangeHRM, Inc link in the footer, which opens a new window.

Starting URL: https://opensource-demo.orangehrmlive.com/

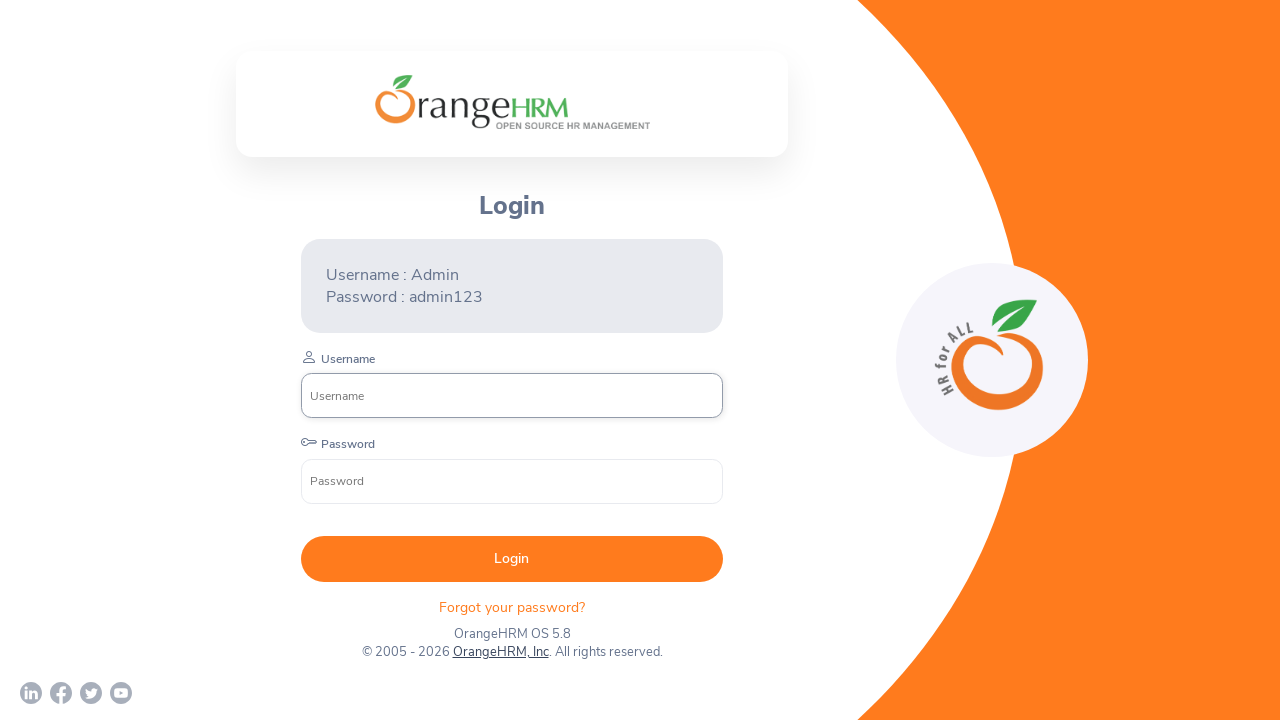

Waited 5 seconds for page to load
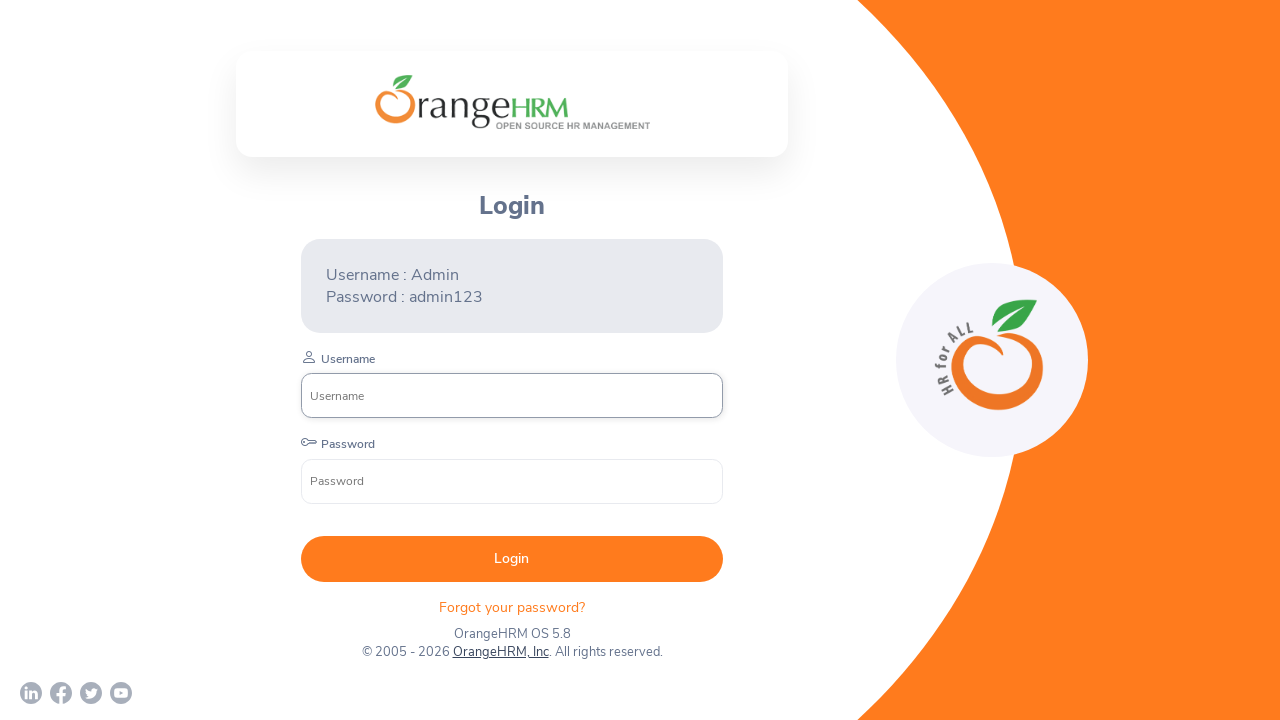

Clicked on OrangeHRM, Inc link in footer to open new window at (500, 652) on text=OrangeHRM, Inc
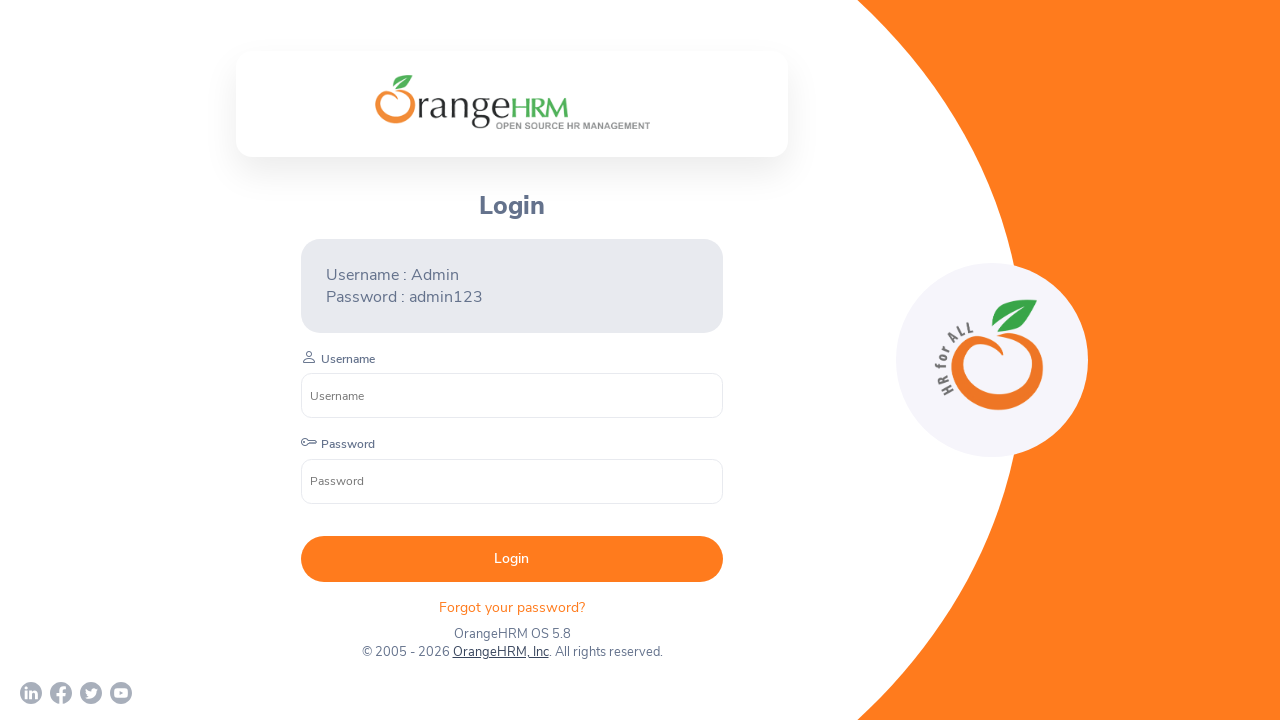

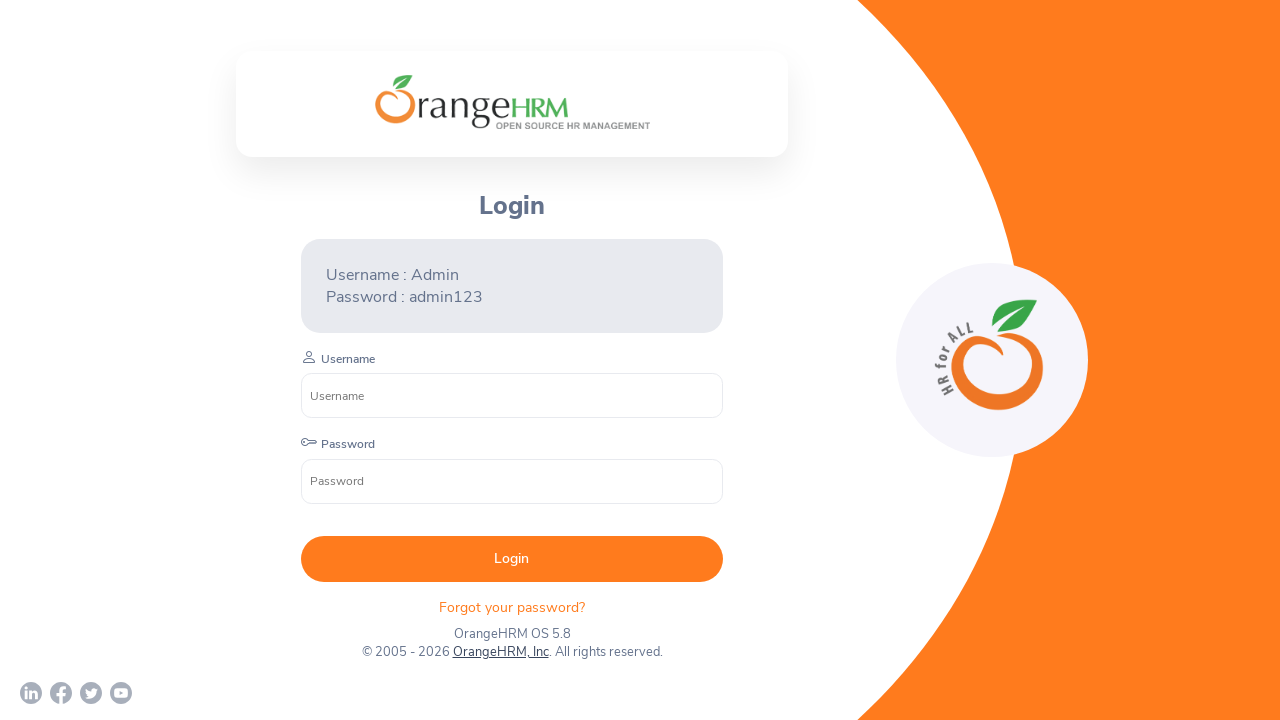